Tests that the Clear completed button displays correct text after marking an item complete

Starting URL: https://demo.playwright.dev/todomvc

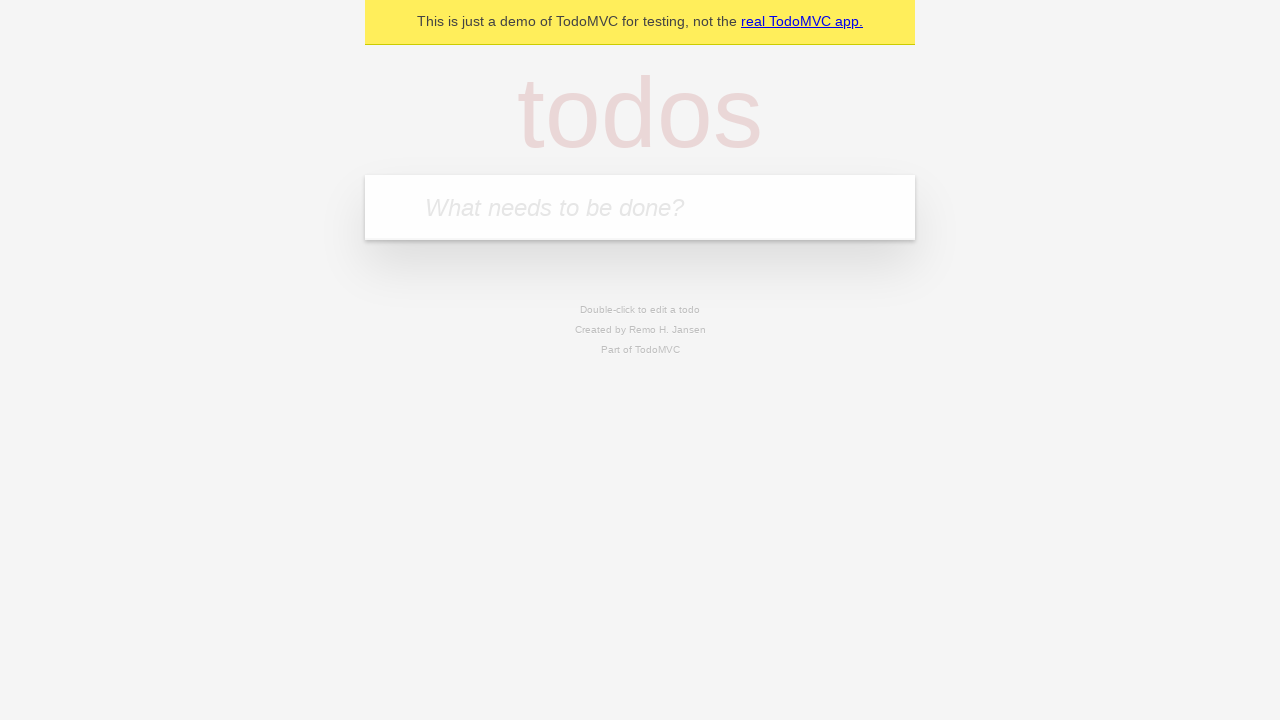

Filled todo input with 'buy some cheese' on internal:attr=[placeholder="What needs to be done?"i]
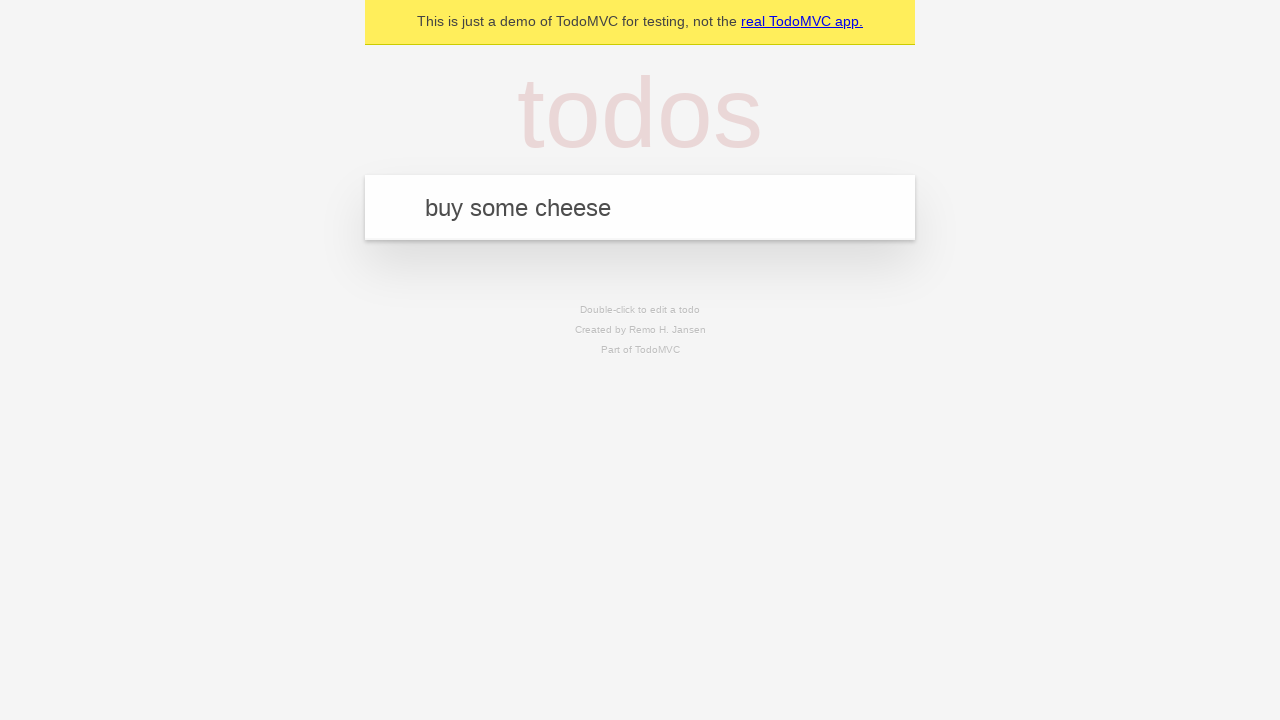

Pressed Enter to add first todo on internal:attr=[placeholder="What needs to be done?"i]
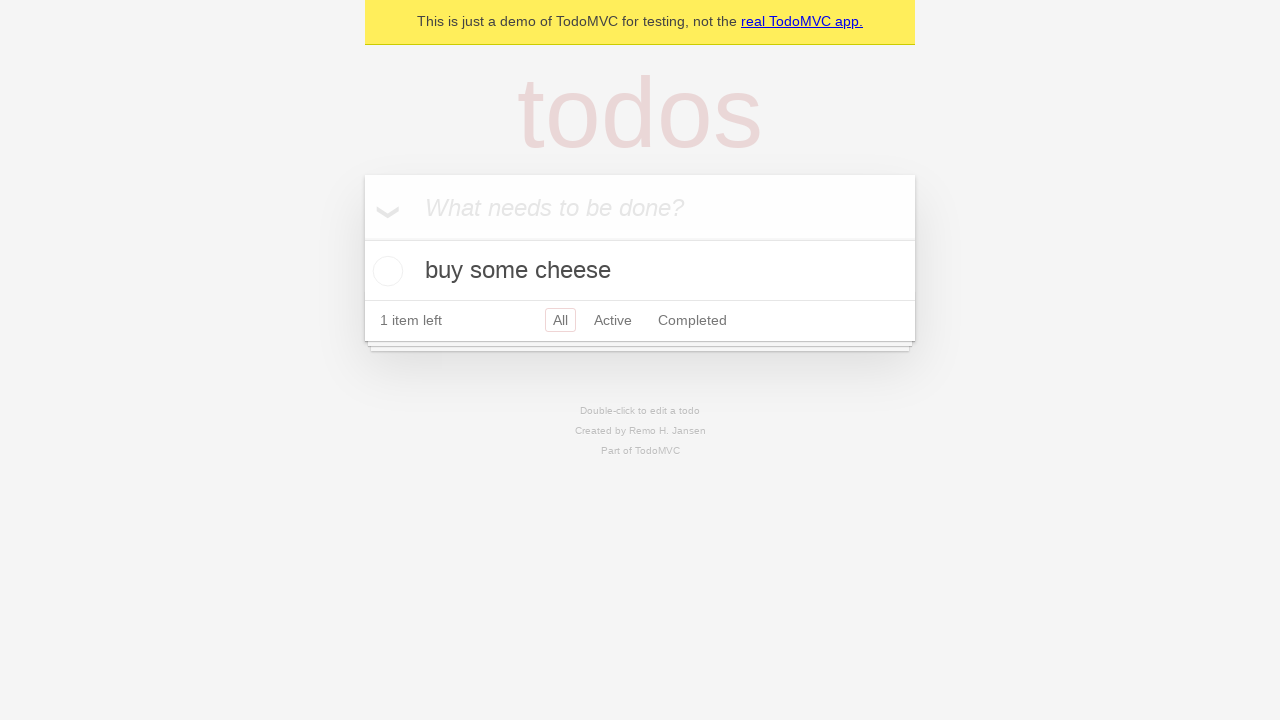

Filled todo input with 'feed the cat' on internal:attr=[placeholder="What needs to be done?"i]
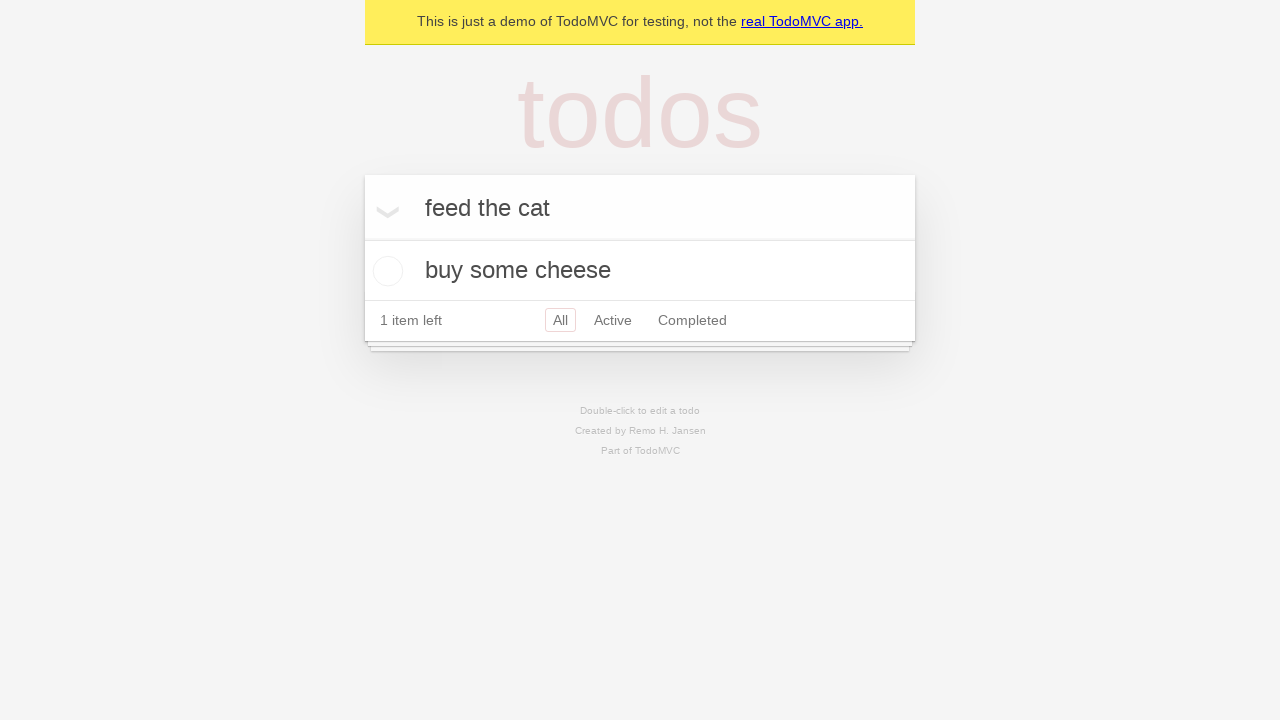

Pressed Enter to add second todo on internal:attr=[placeholder="What needs to be done?"i]
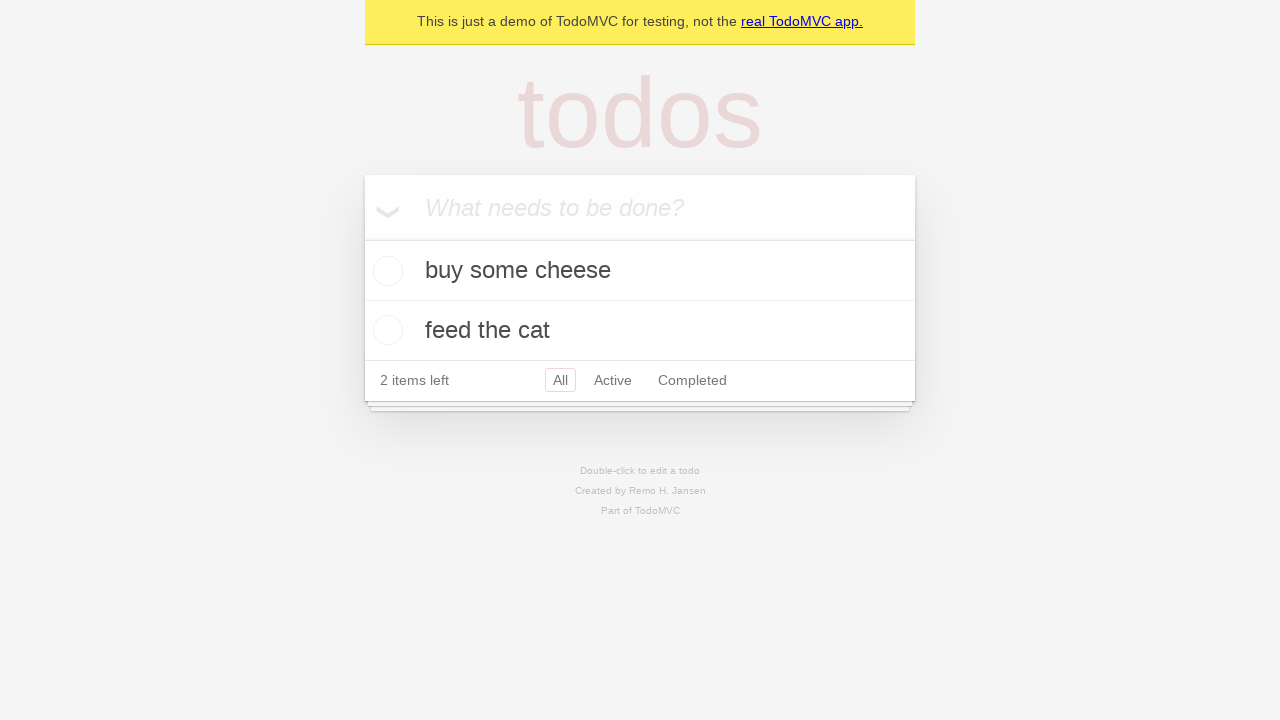

Filled todo input with 'book a doctors appointment' on internal:attr=[placeholder="What needs to be done?"i]
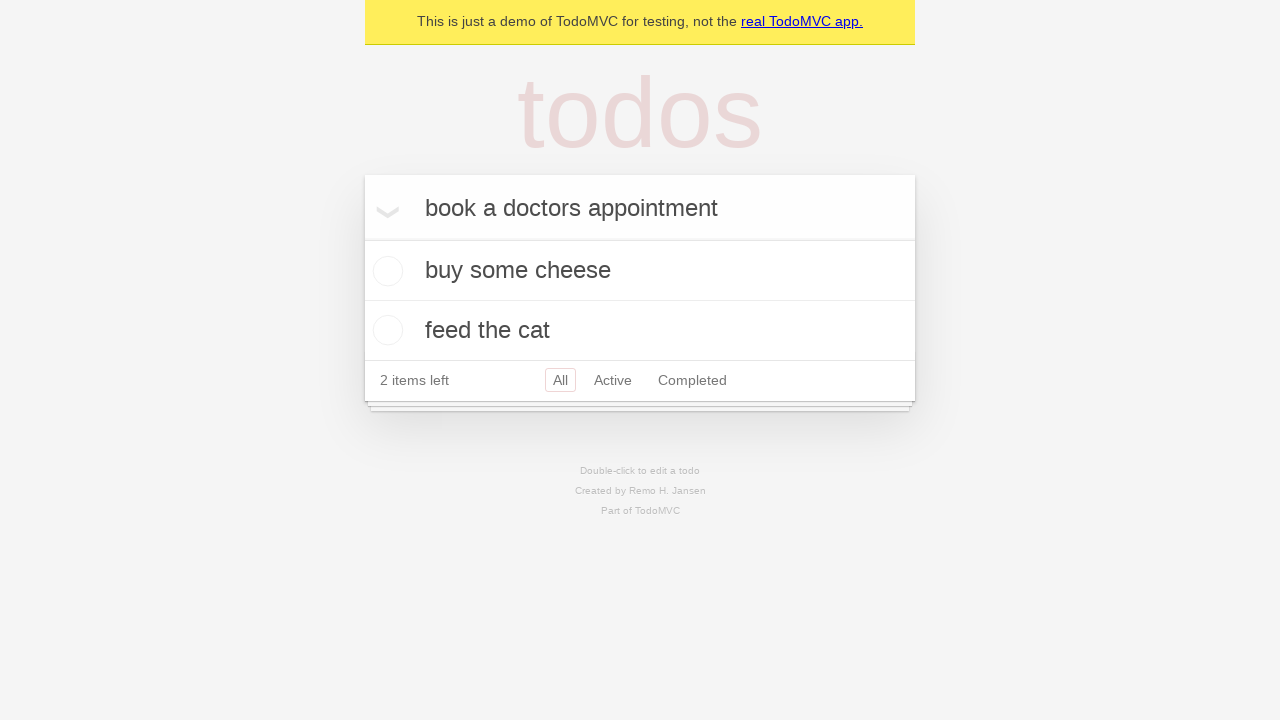

Pressed Enter to add third todo on internal:attr=[placeholder="What needs to be done?"i]
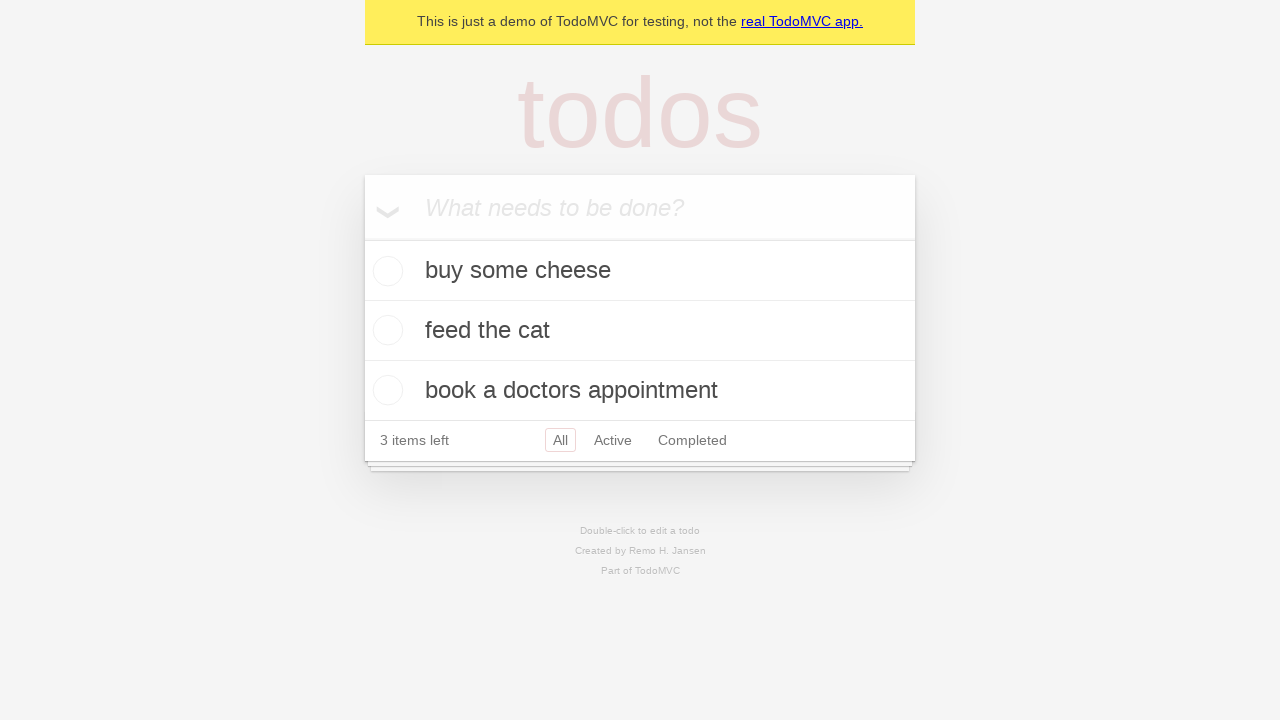

Marked first todo as complete at (385, 271) on .todo-list li .toggle >> nth=0
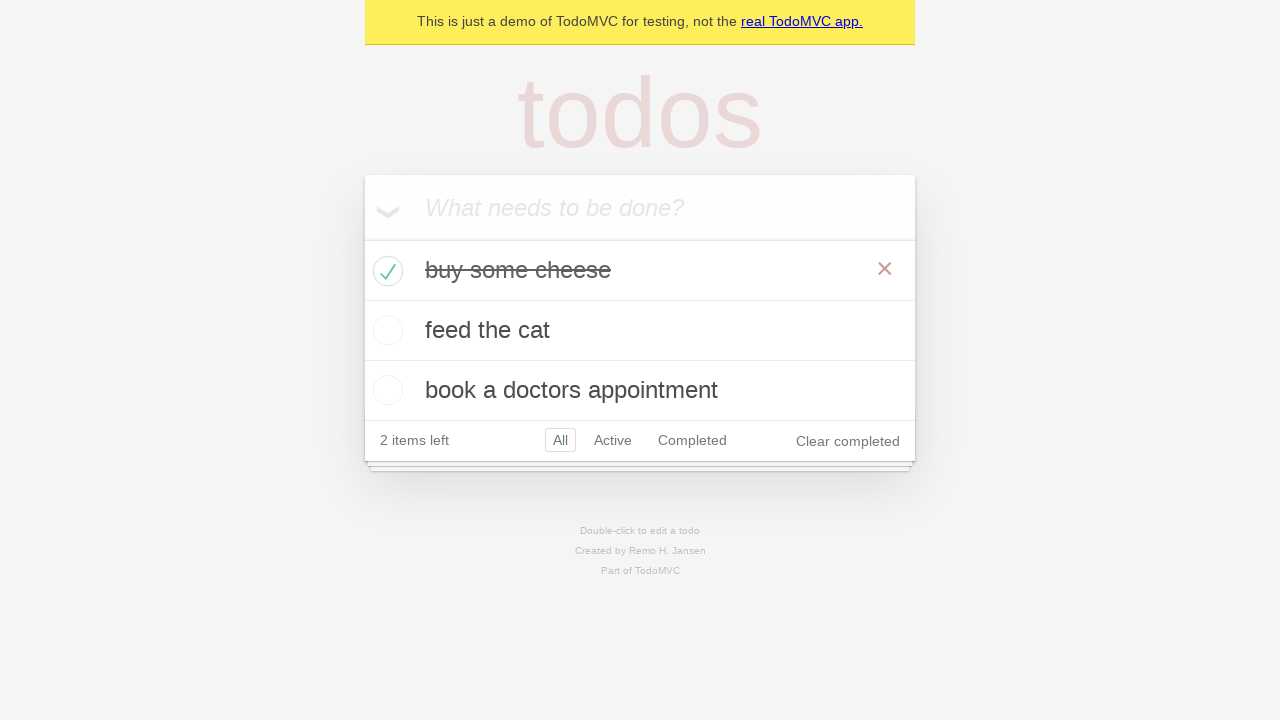

Clear completed button is now visible after marking item complete
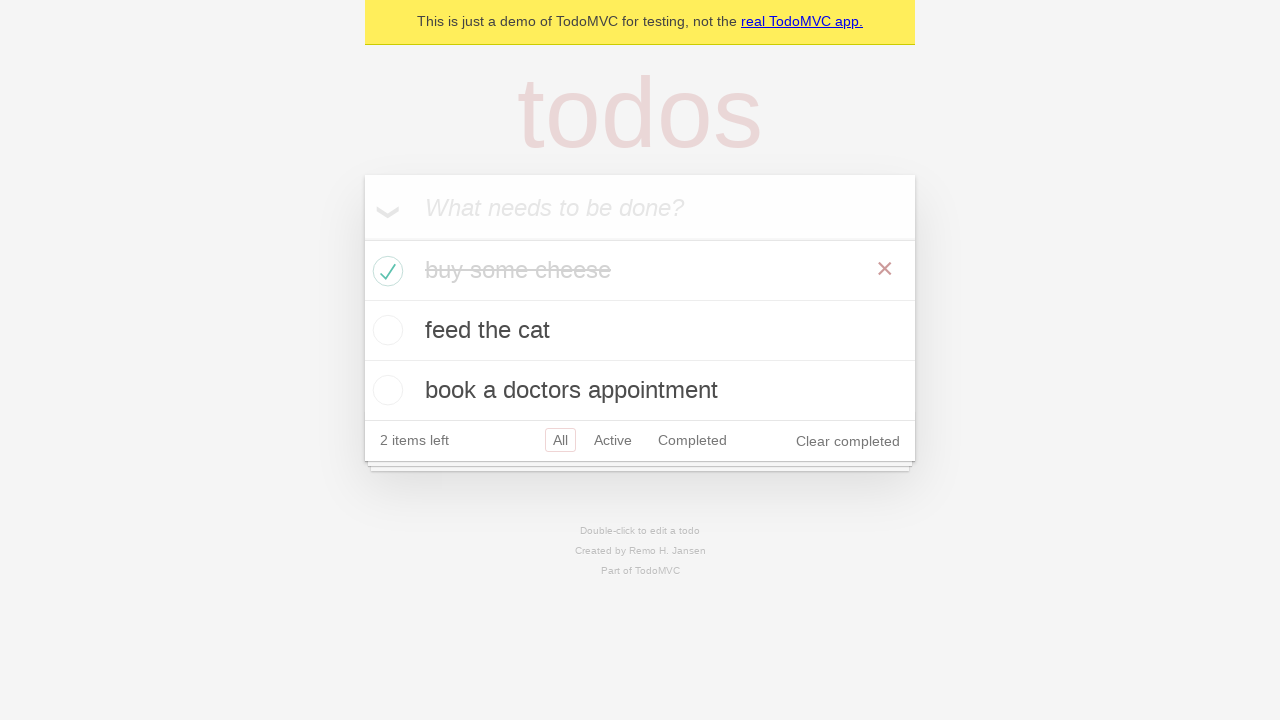

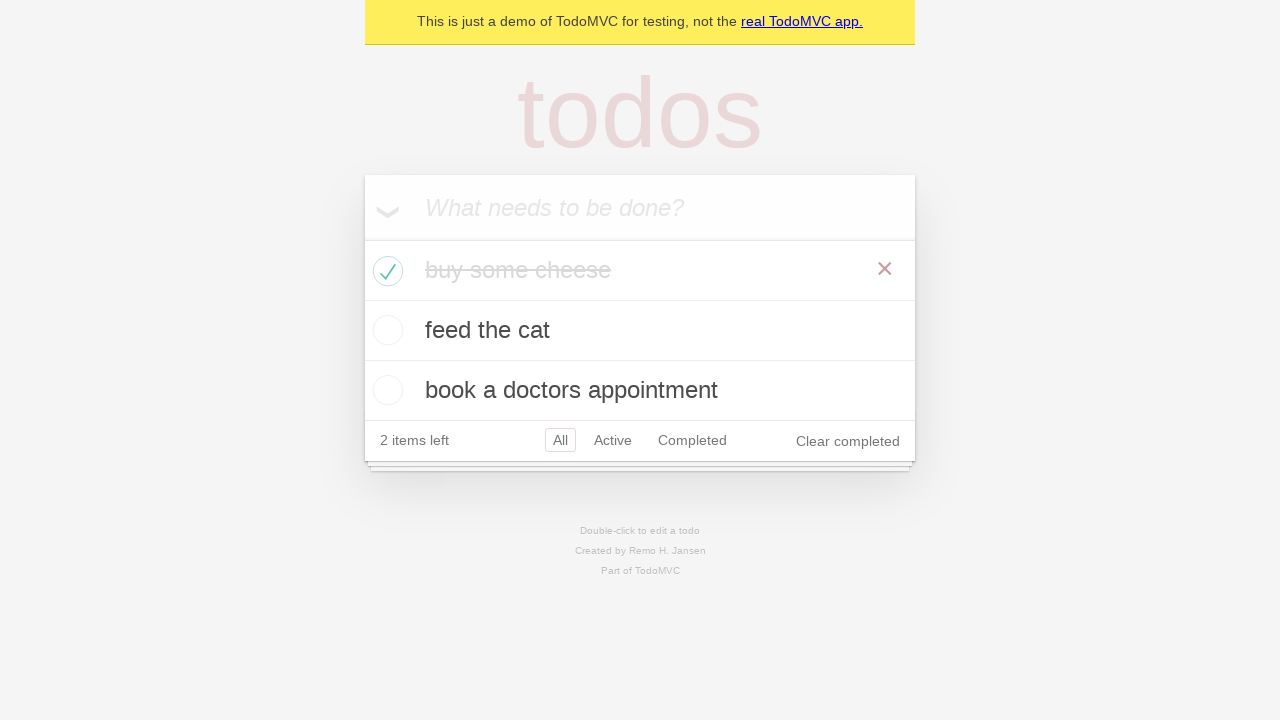